Tests the toggle hide/show functionality on W3Schools by verifying an element is visible, clicking a toggle button, and verifying the element becomes hidden.

Starting URL: https://www.w3schools.com/howto/howto_js_toggle_hide_show.asp

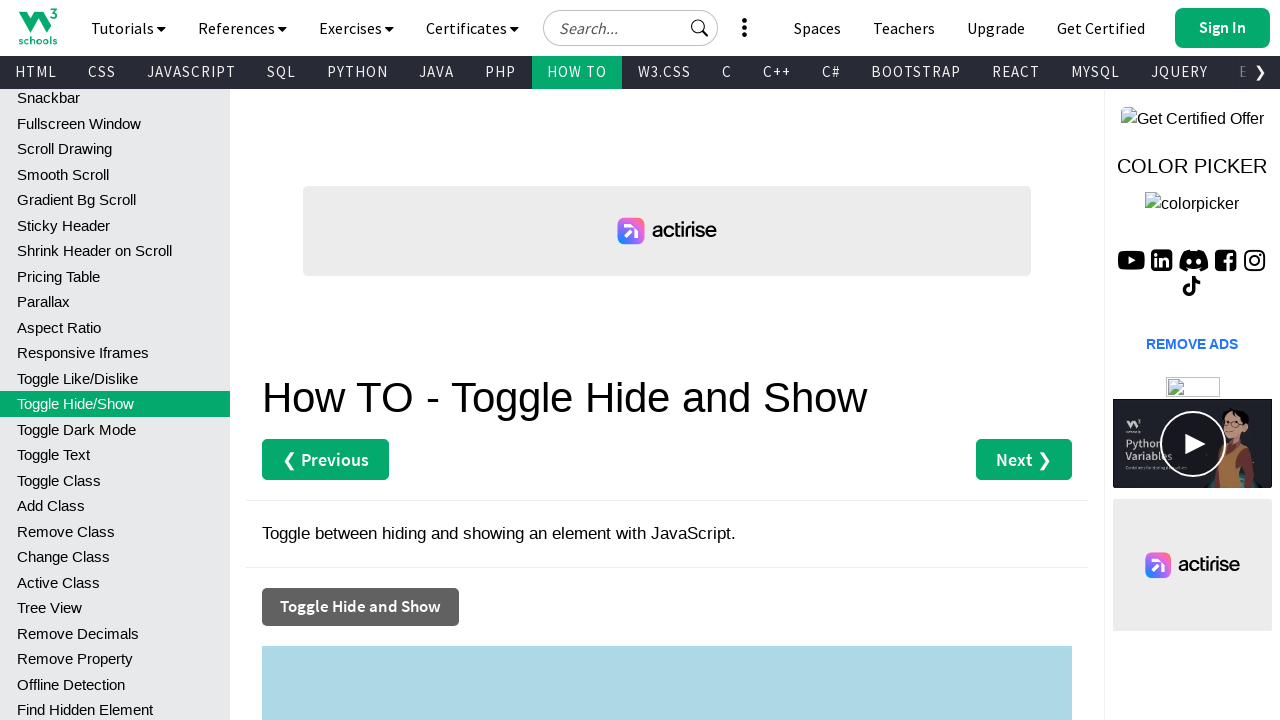

Located the text element with id 'myDIV'
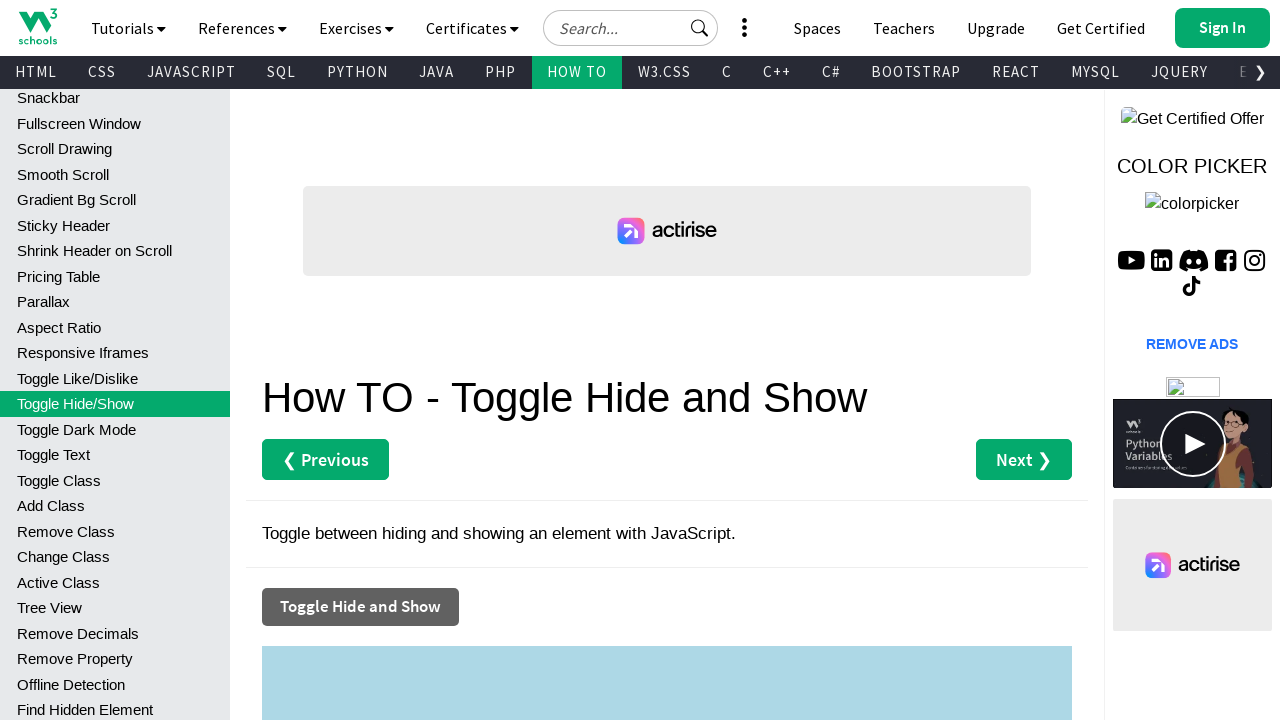

Verified that the text element is initially visible
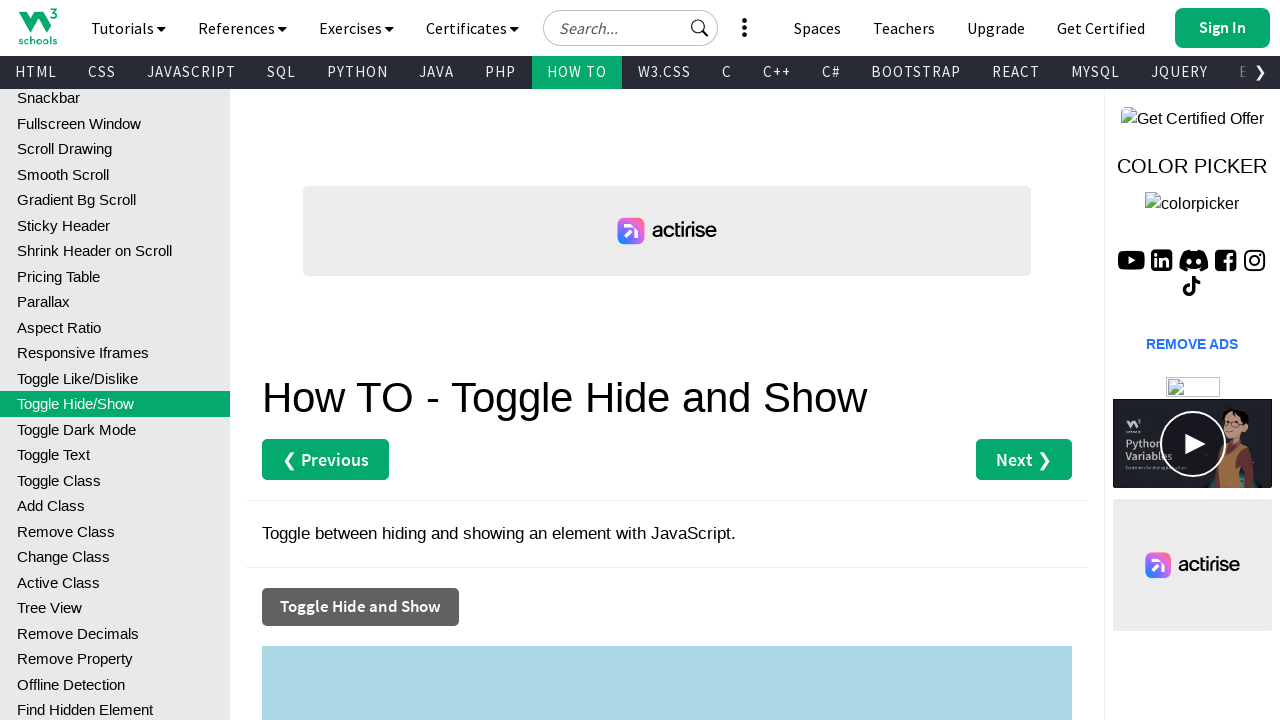

Clicked the 'Toggle Hide and Show' button at (360, 607) on xpath=//button[.='Toggle Hide and Show']
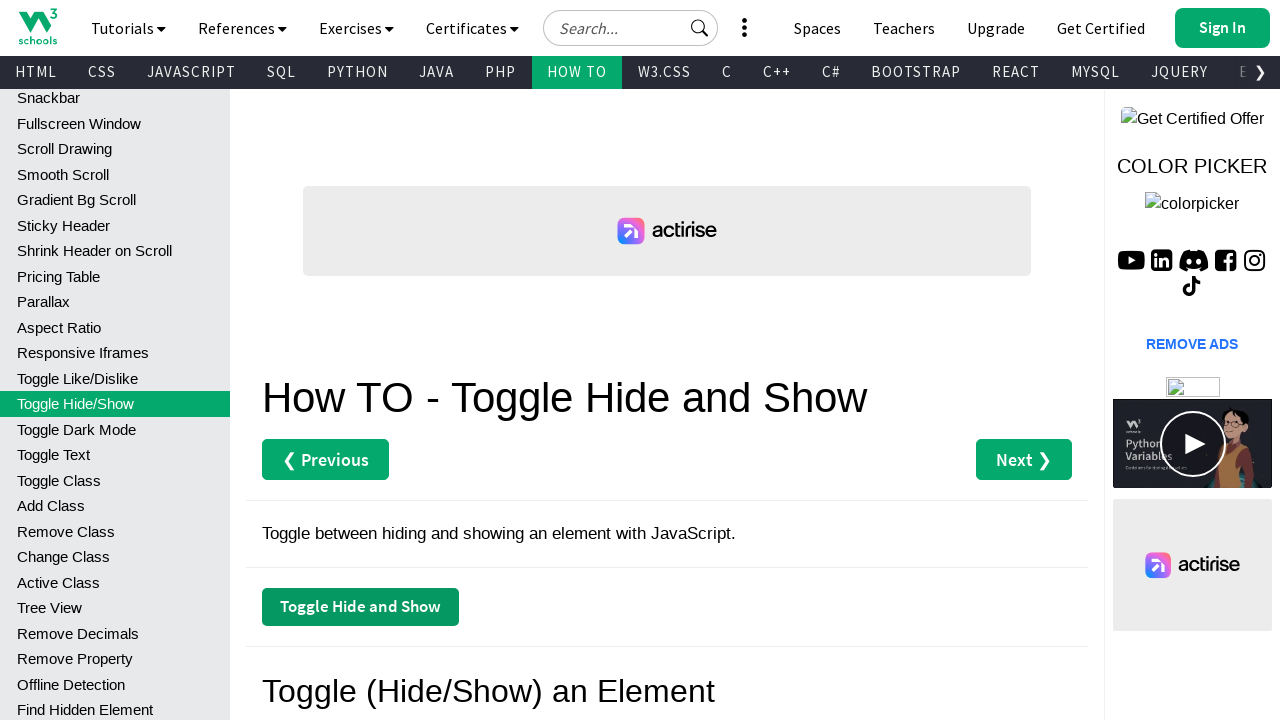

Verified that the text element is now hidden after toggle
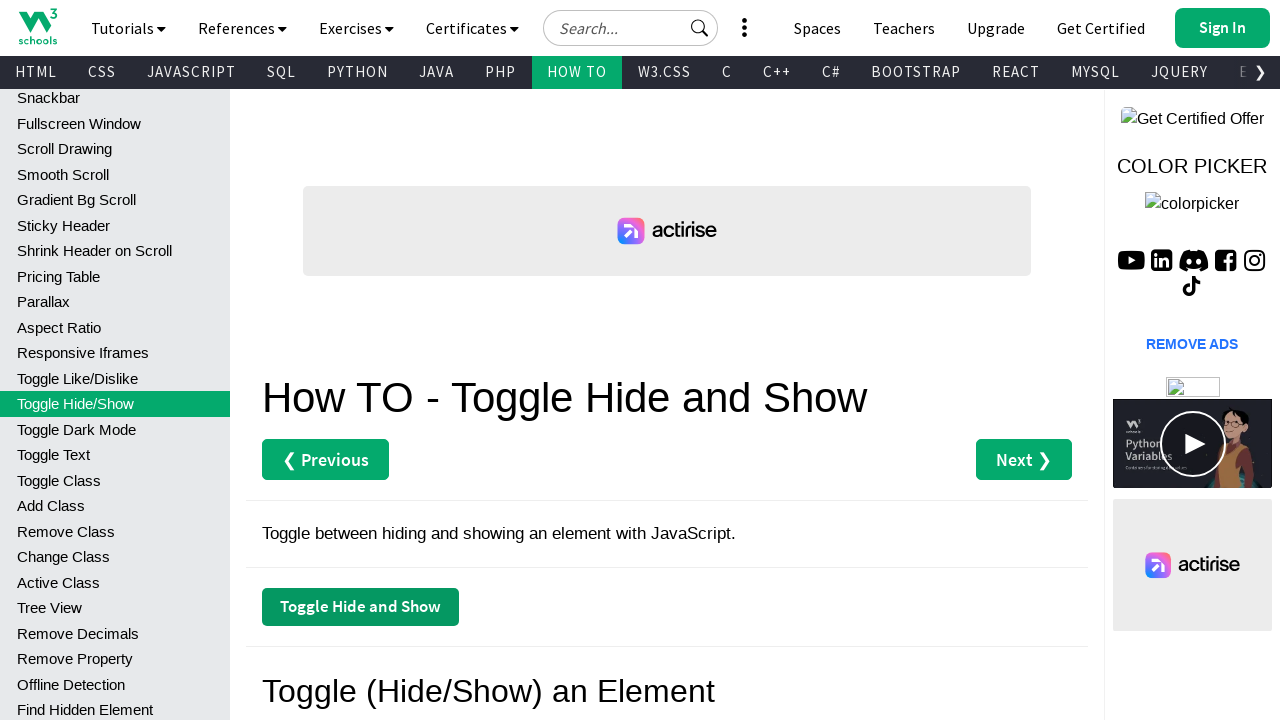

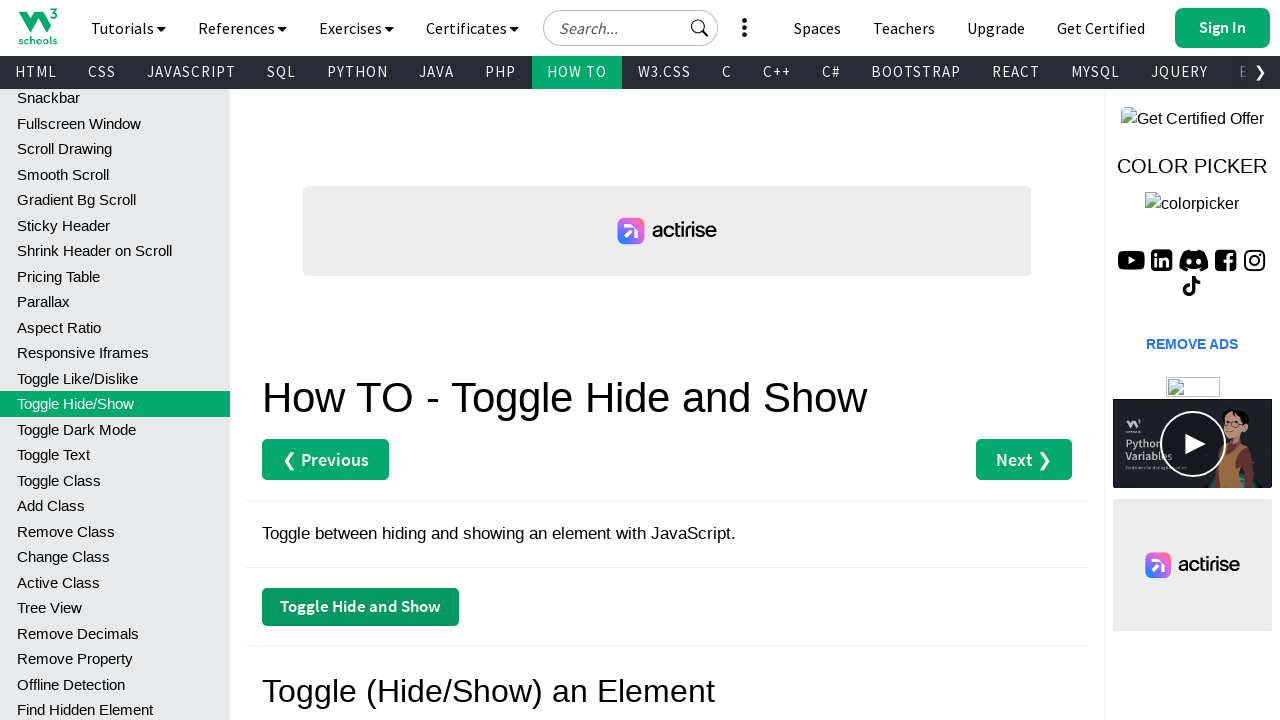